Tests context menu by right-clicking on a hot spot area and verifying alert appears

Starting URL: https://the-internet.herokuapp.com/

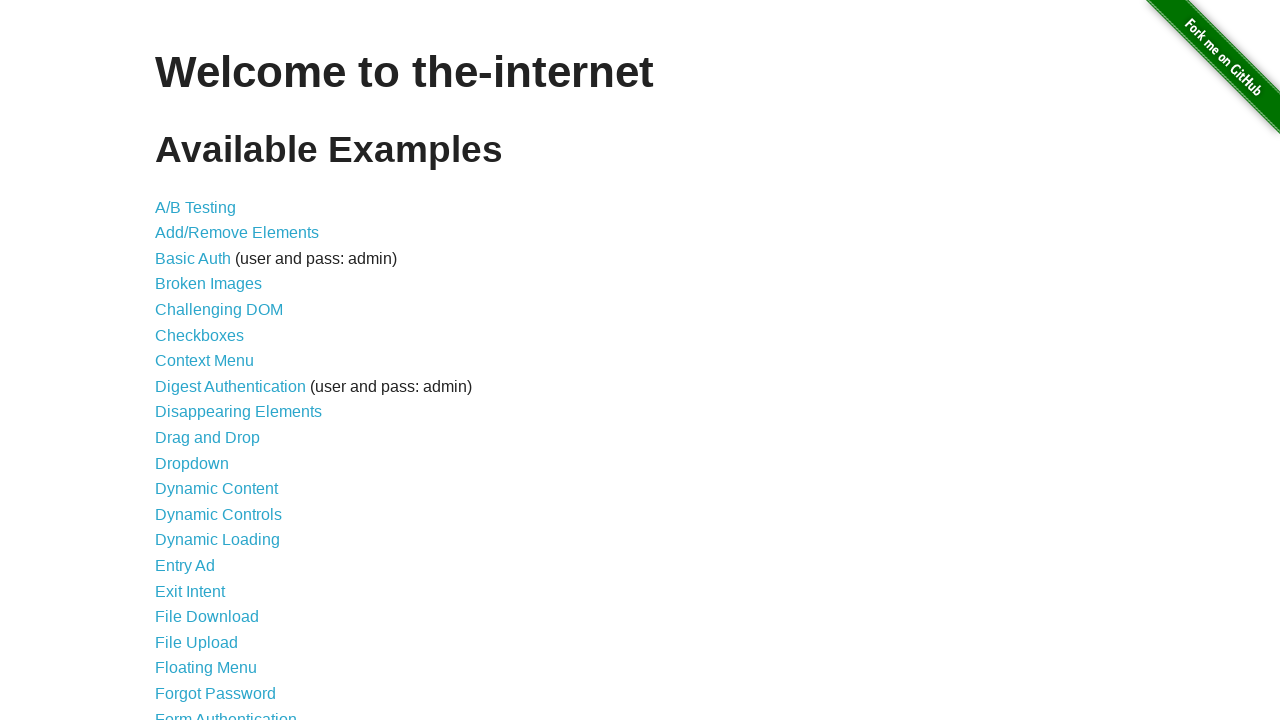

Clicked on Context Menu link at (204, 361) on xpath=//a[text()='Context Menu']
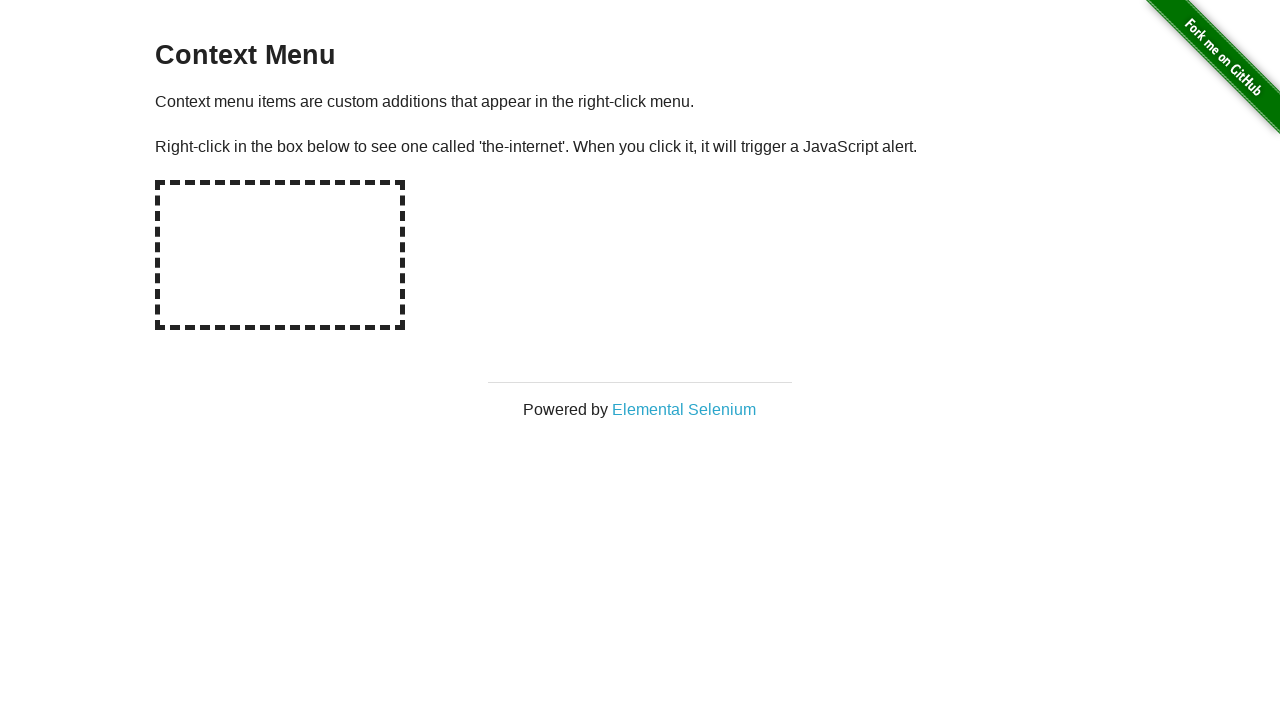

Set up dialog handler to accept alerts
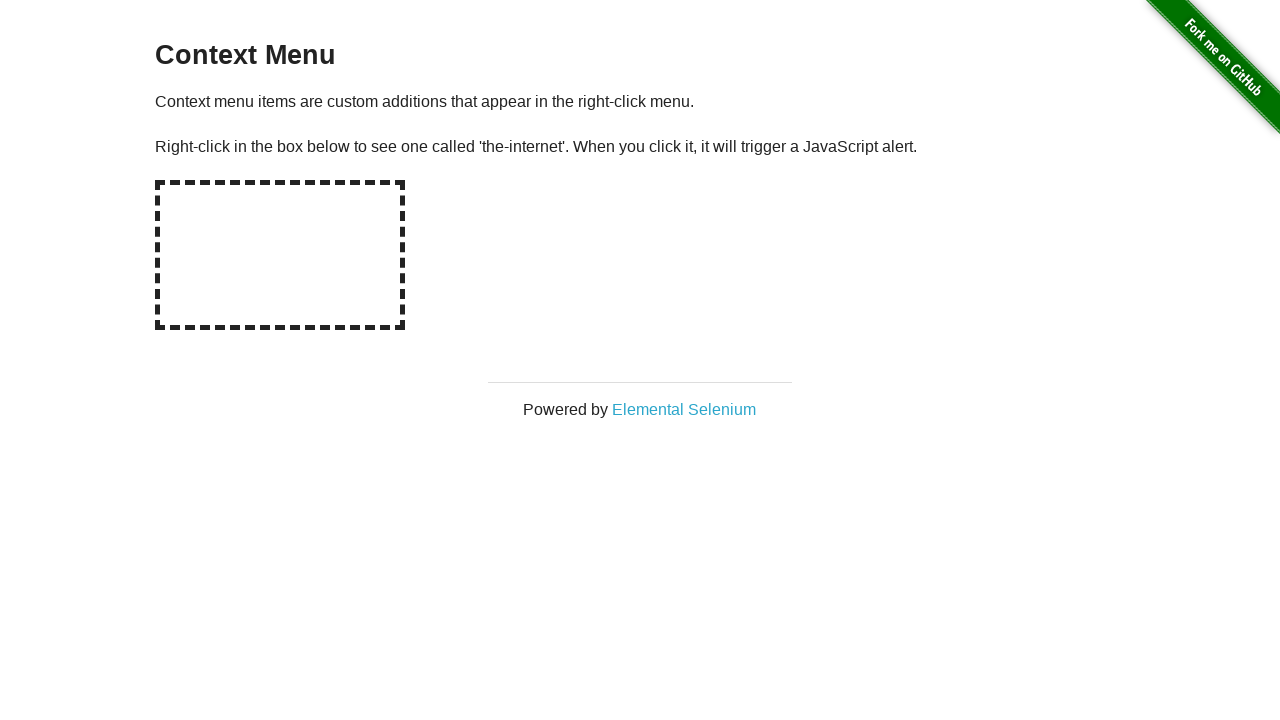

Right-clicked on hot spot area to trigger context menu at (280, 255) on #hot-spot
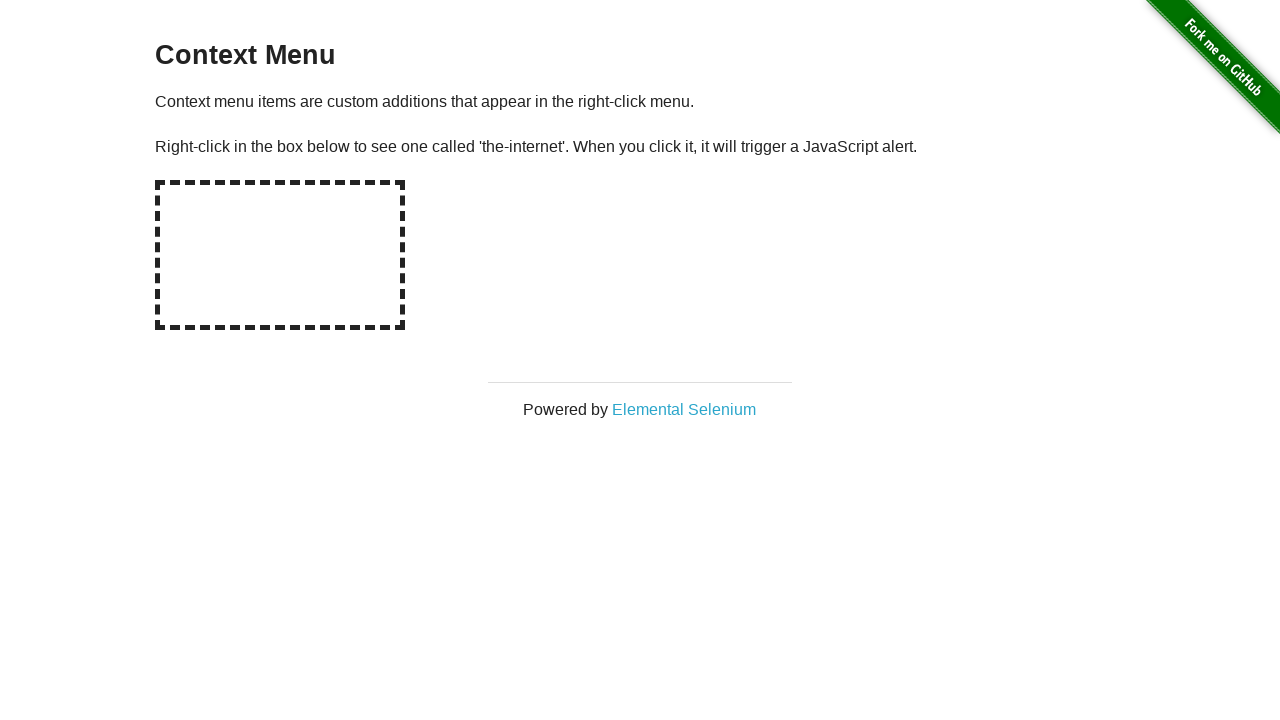

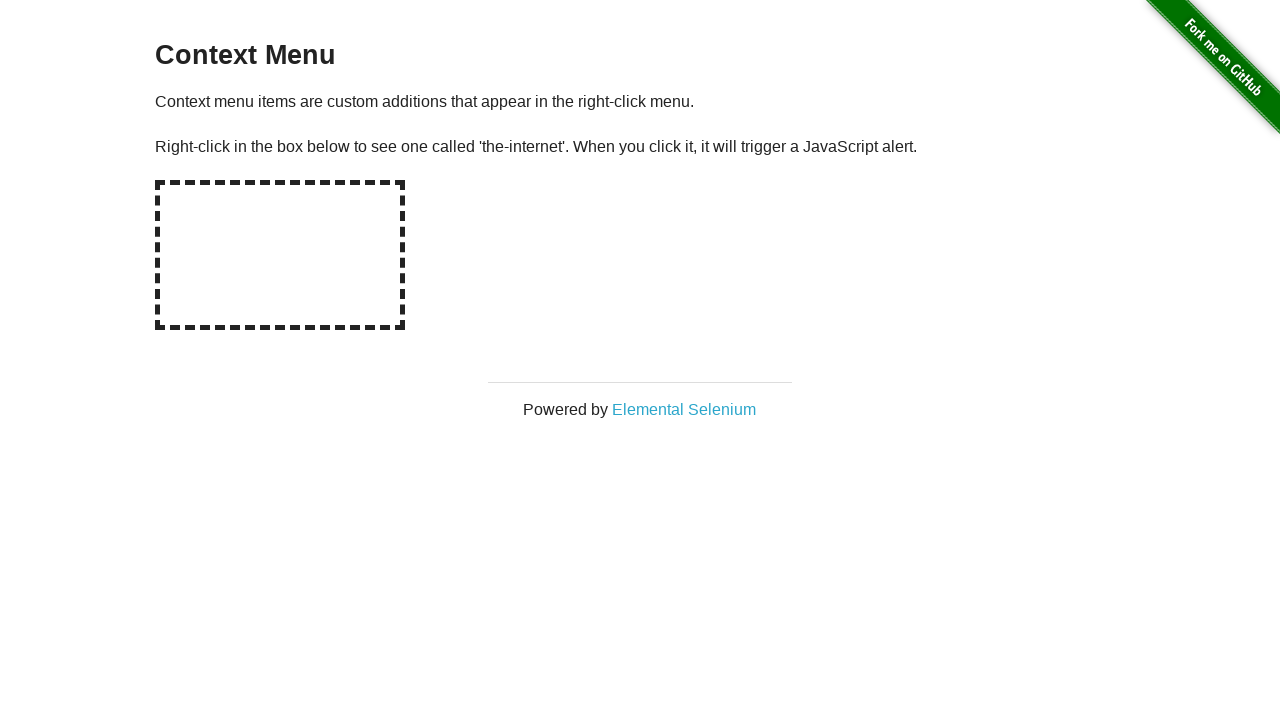